Tests loader functionality by navigating through menu items, clicking a loader button, and verifying that a modal window appears with expected text

Starting URL: http://demo.automationtesting.in/Loader.html

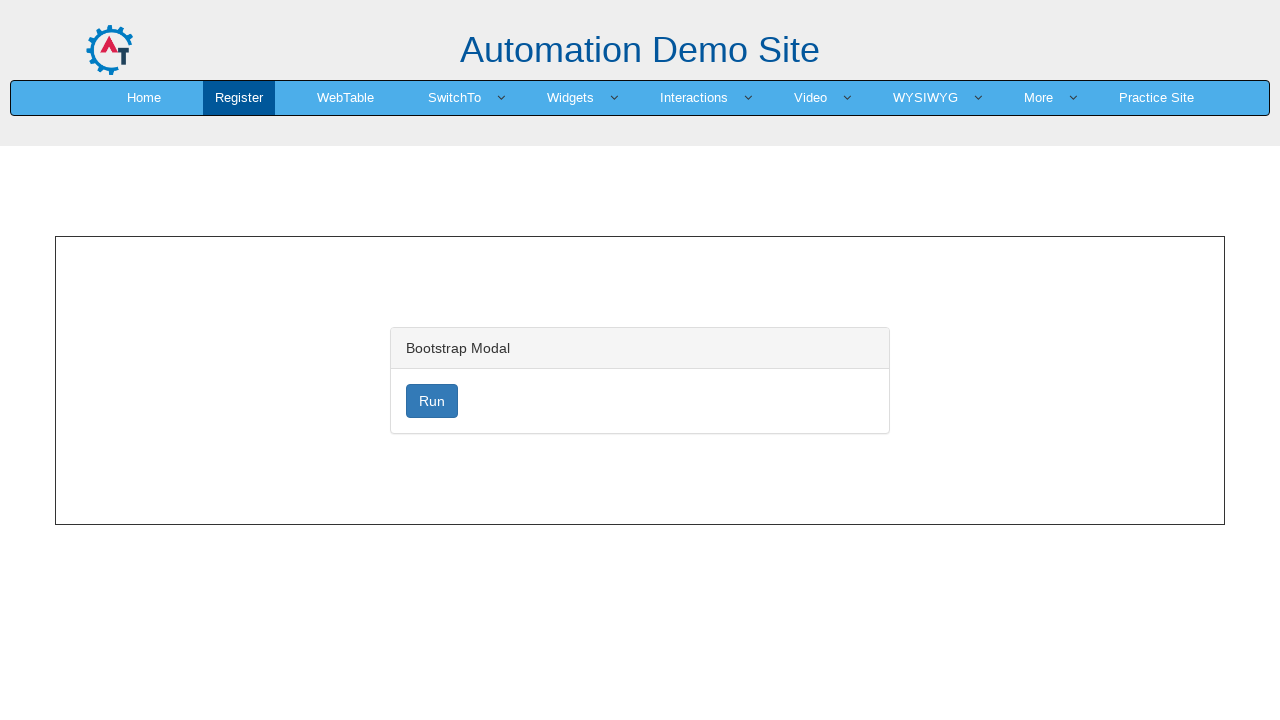

Clicked on 'More' menu item at (1038, 98) on a:text('More')
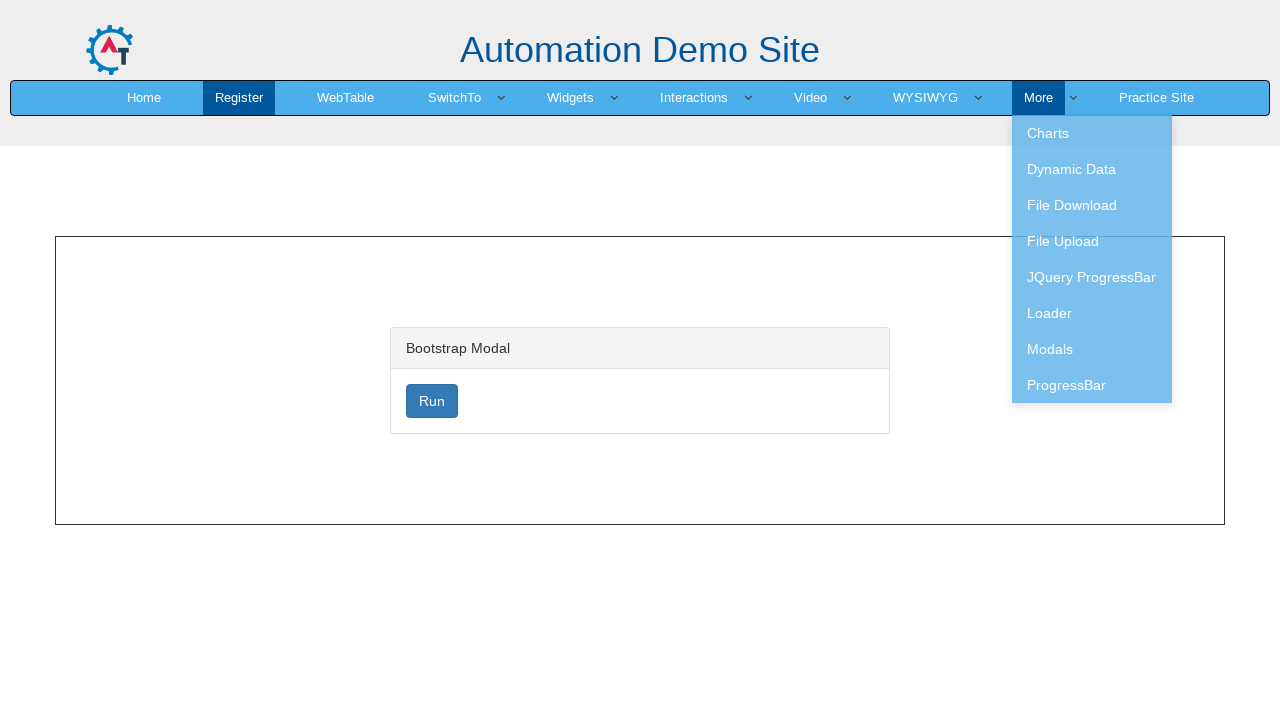

Clicked on 'Loader' submenu at (1092, 313) on a:text('Loader')
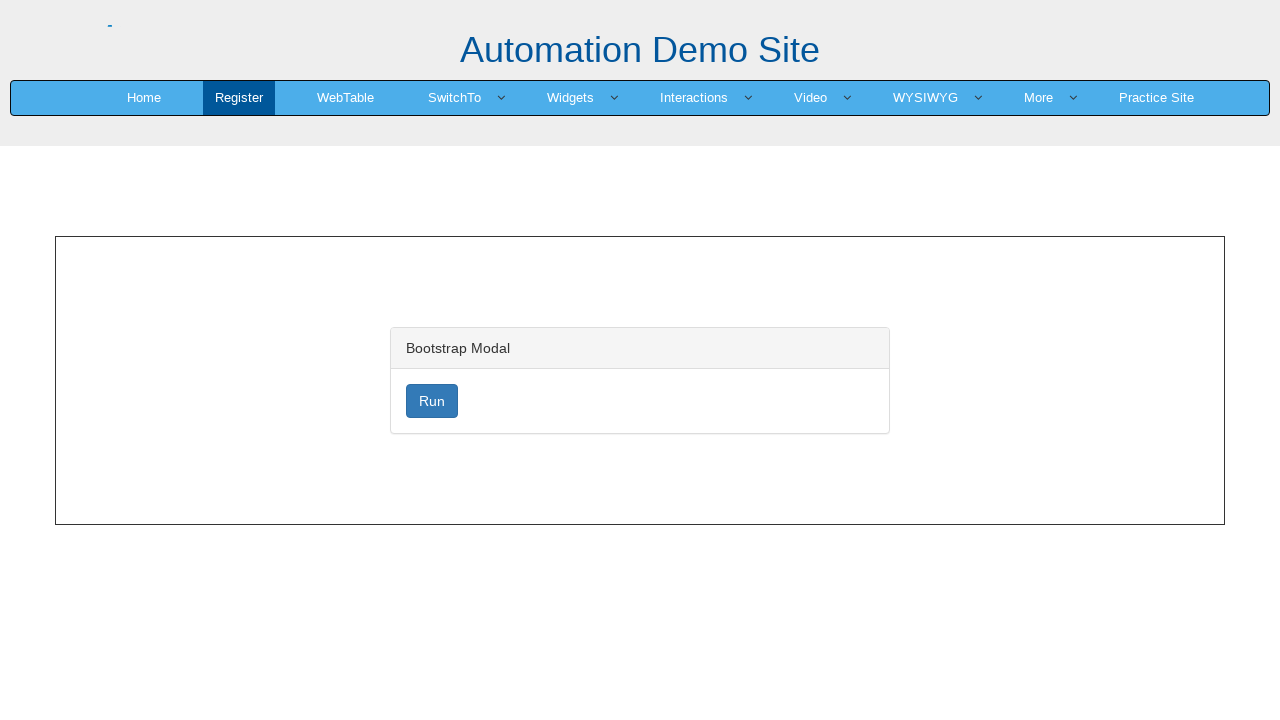

Clicked the Run button to trigger loader at (432, 401) on #loader:nth-child(1)
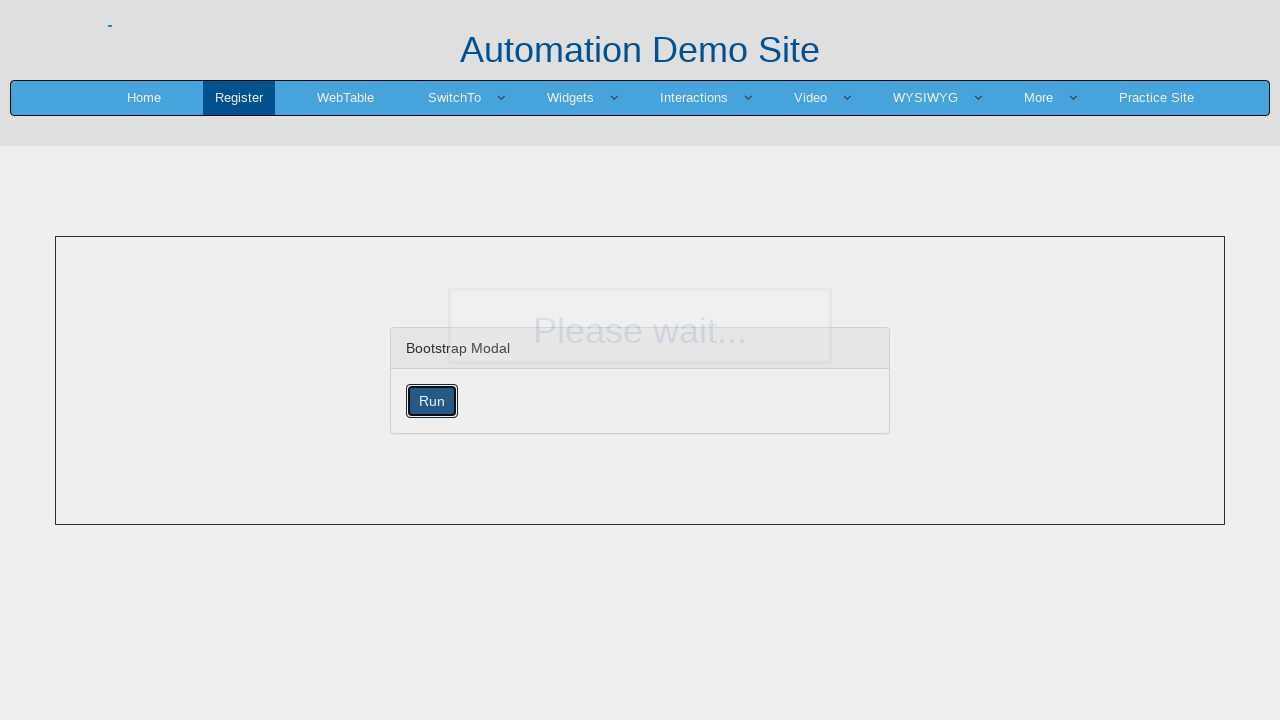

Modal window appeared with expected visibility
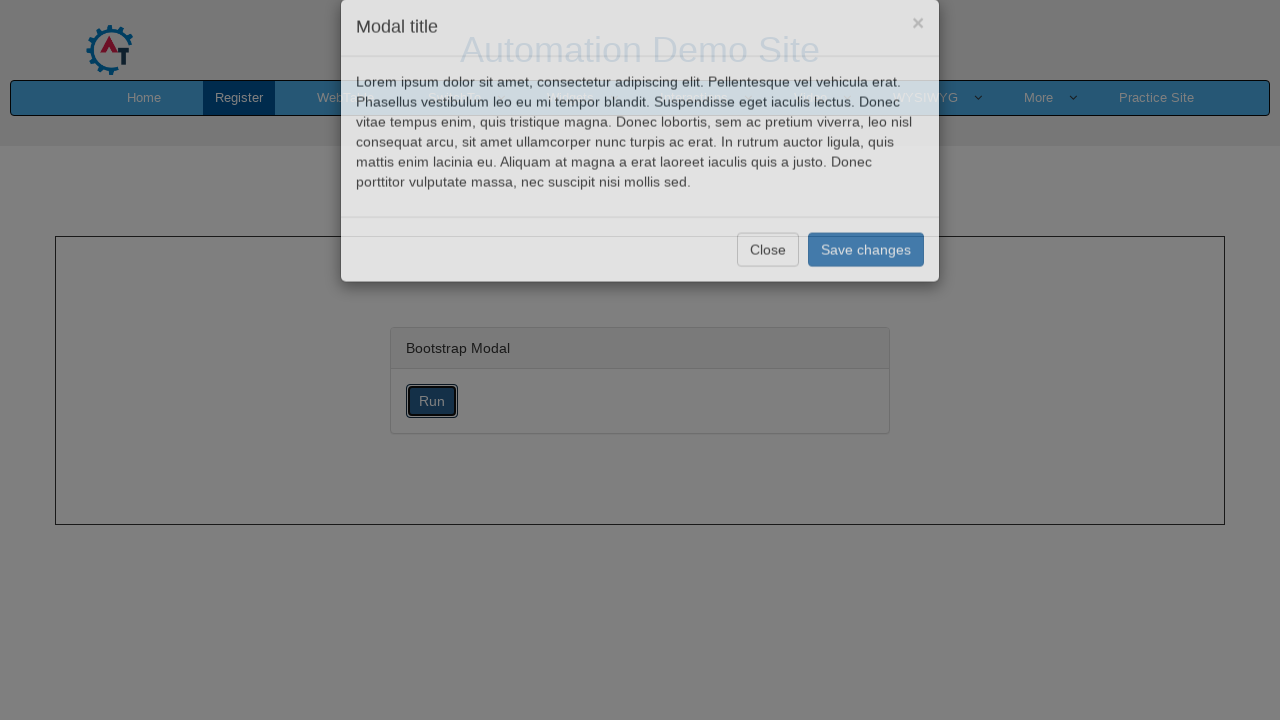

Retrieved modal body text content
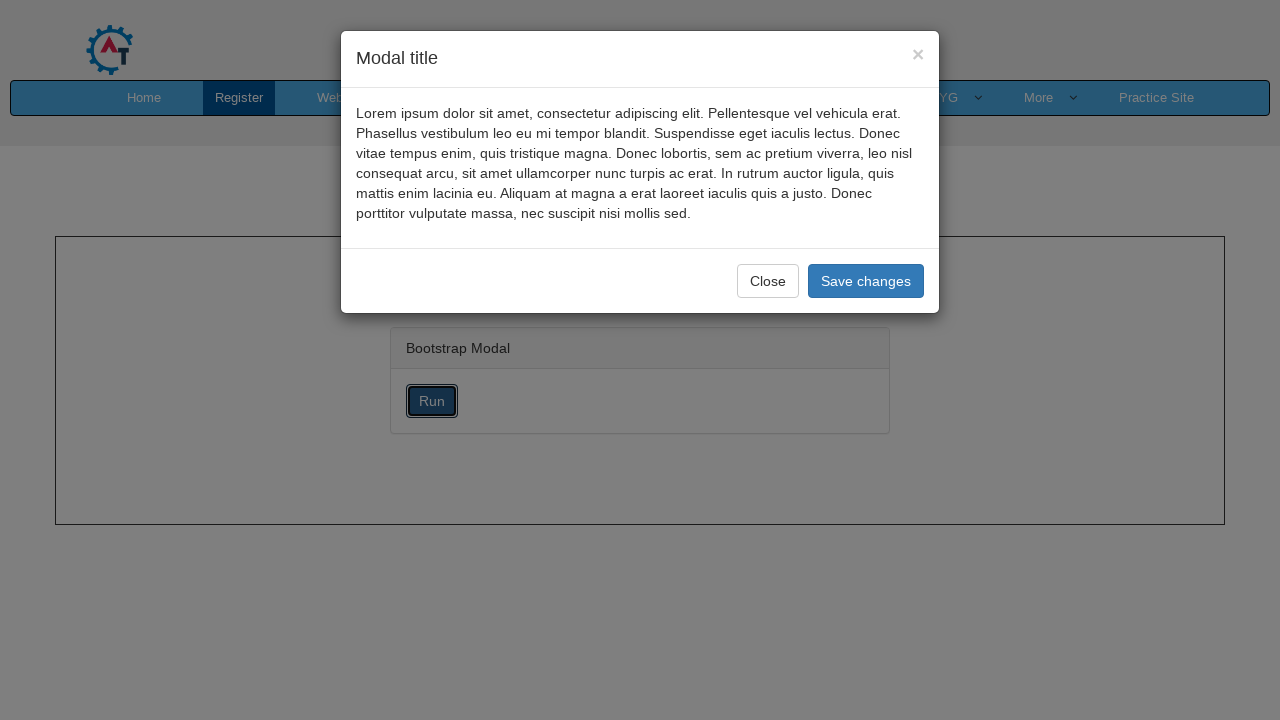

Verified that modal text contains 'Lorem'
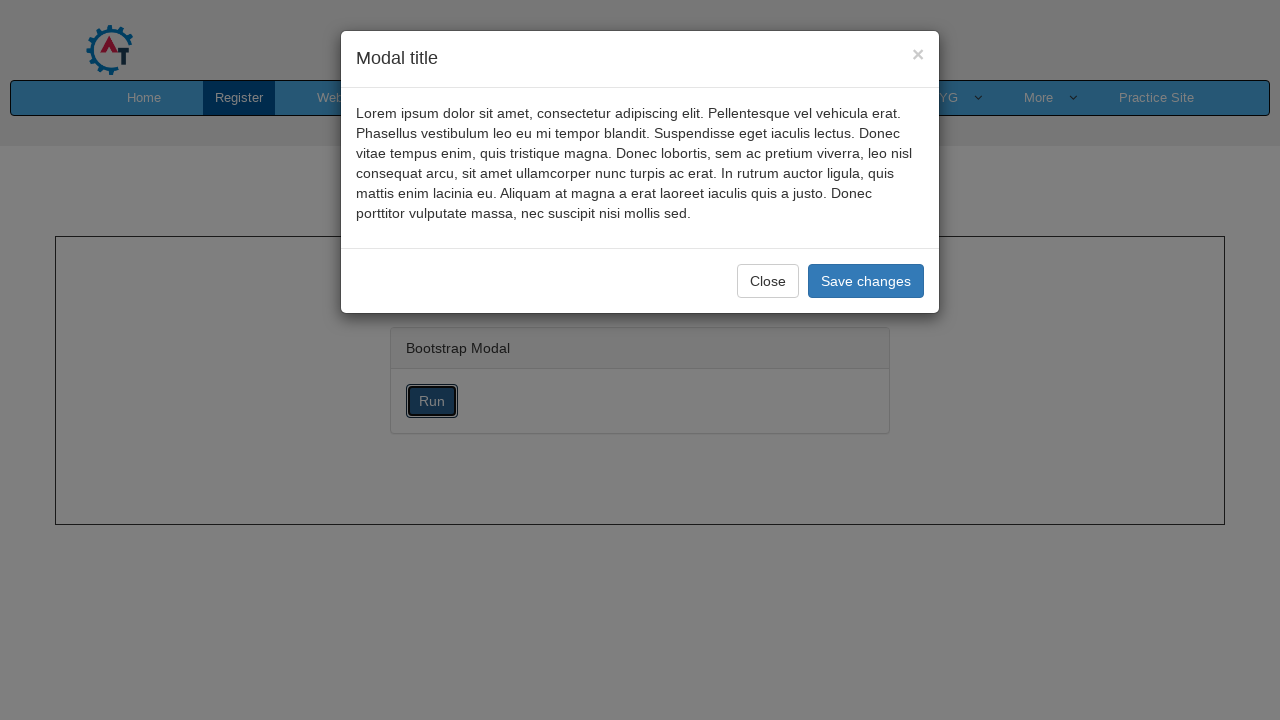

Clicked Save Changes button to reload page at (866, 281) on [onclick='history.go(0)']
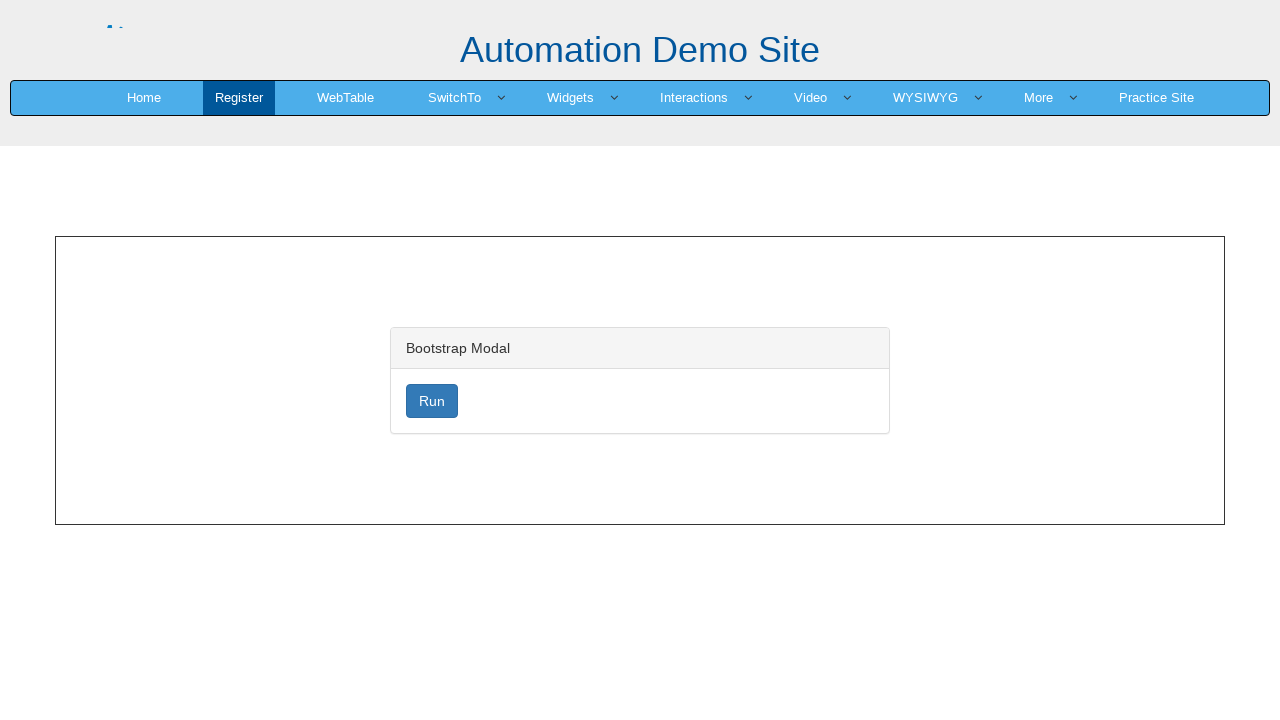

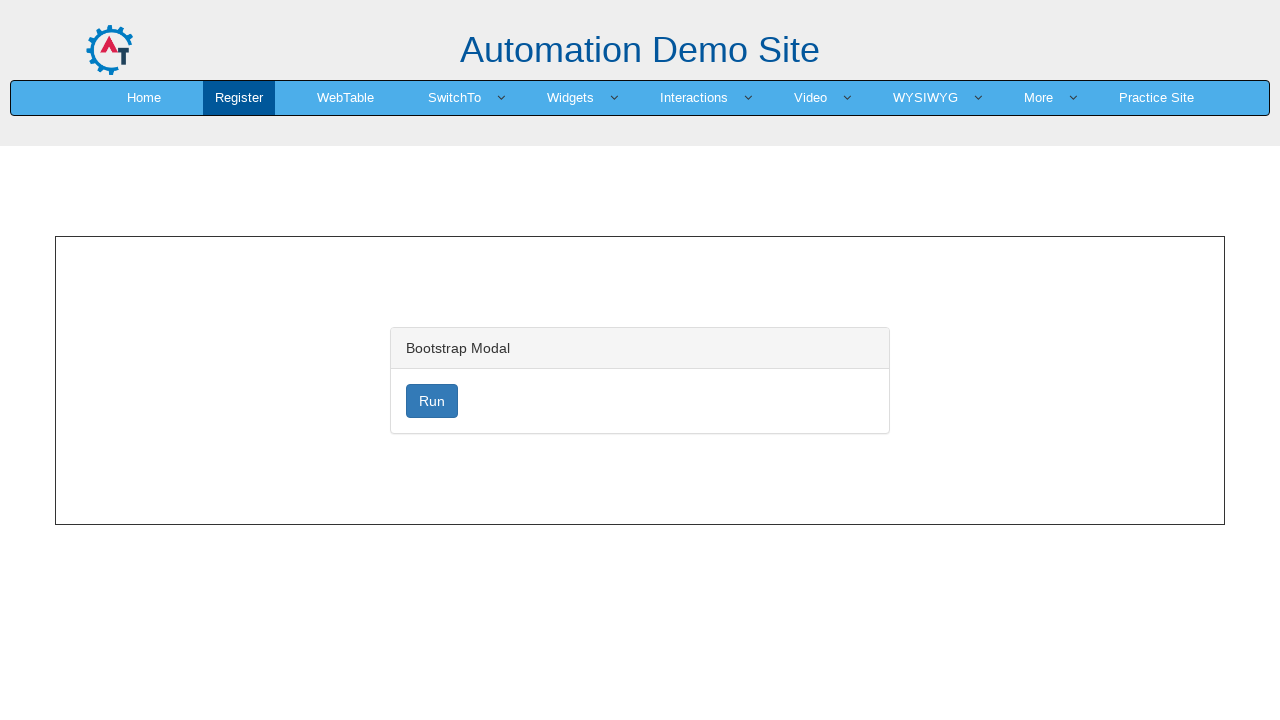